Tests Vue.js dropdown by selecting different options and verifying the selected value is displayed

Starting URL: https://mikerodham.github.io/vue-dropdowns/

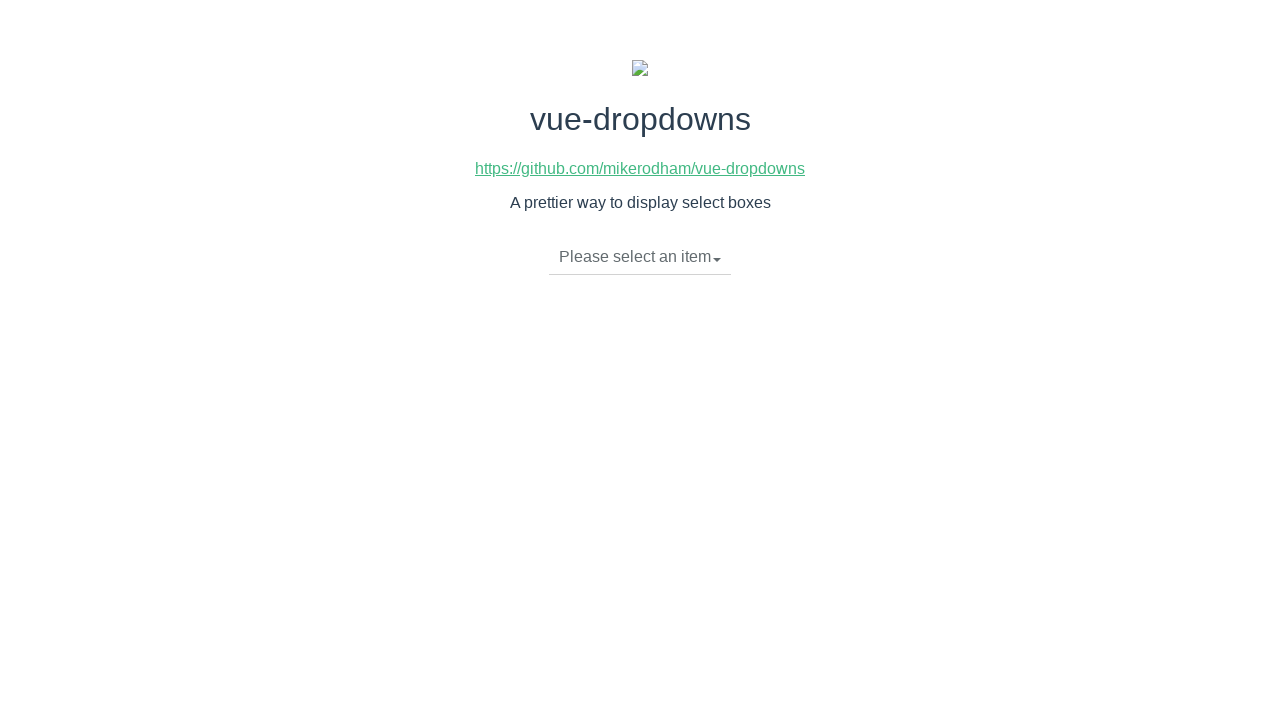

Clicked dropdown button to open menu at (640, 258) on div.btn-group
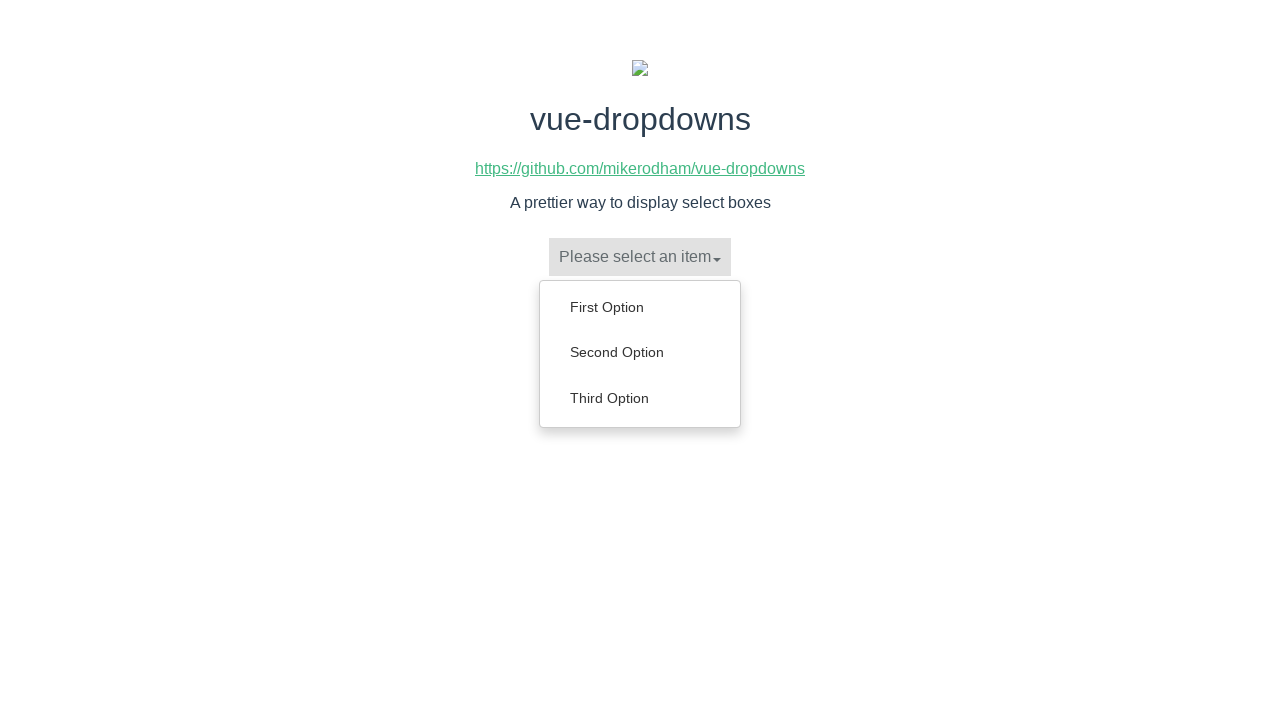

Selected 'Third Option' from dropdown menu at (640, 398) on ul.dropdown-menu a:text('Third Option')
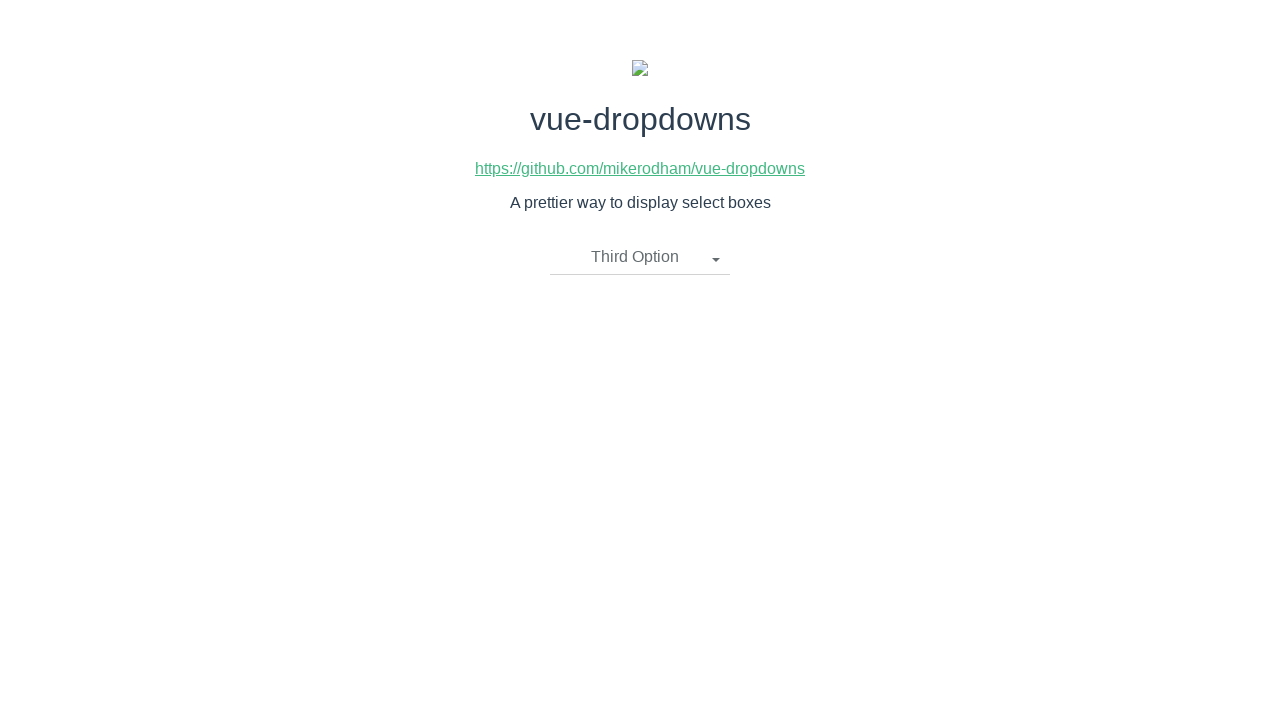

Verified that 'Third Option' is displayed as selected value
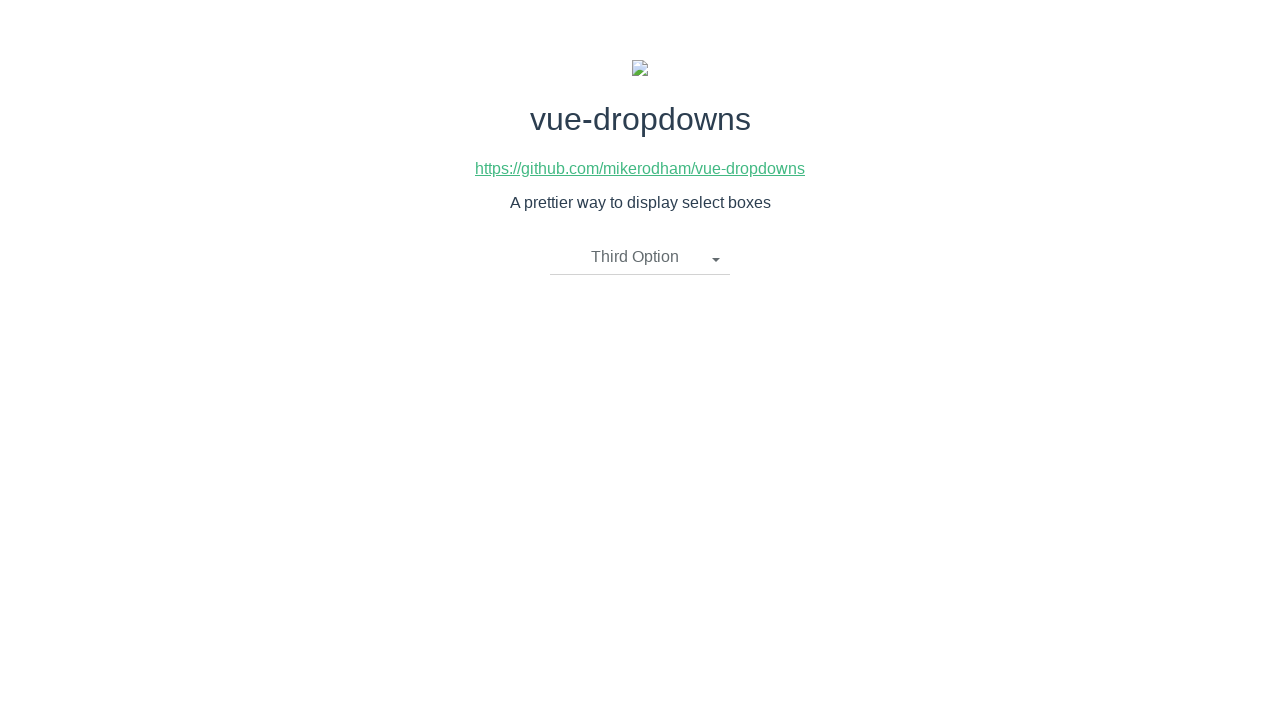

Clicked dropdown button to open menu at (640, 258) on div.btn-group
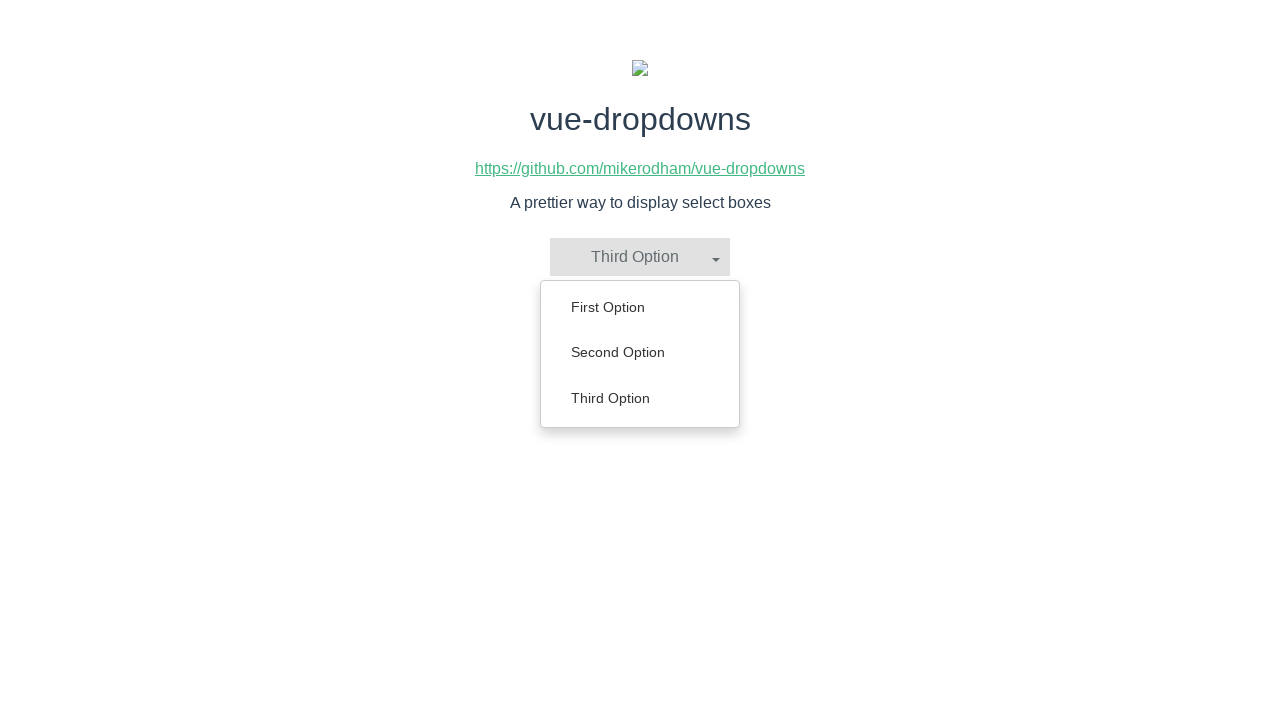

Selected 'First Option' from dropdown menu at (640, 307) on ul.dropdown-menu a:text('First Option')
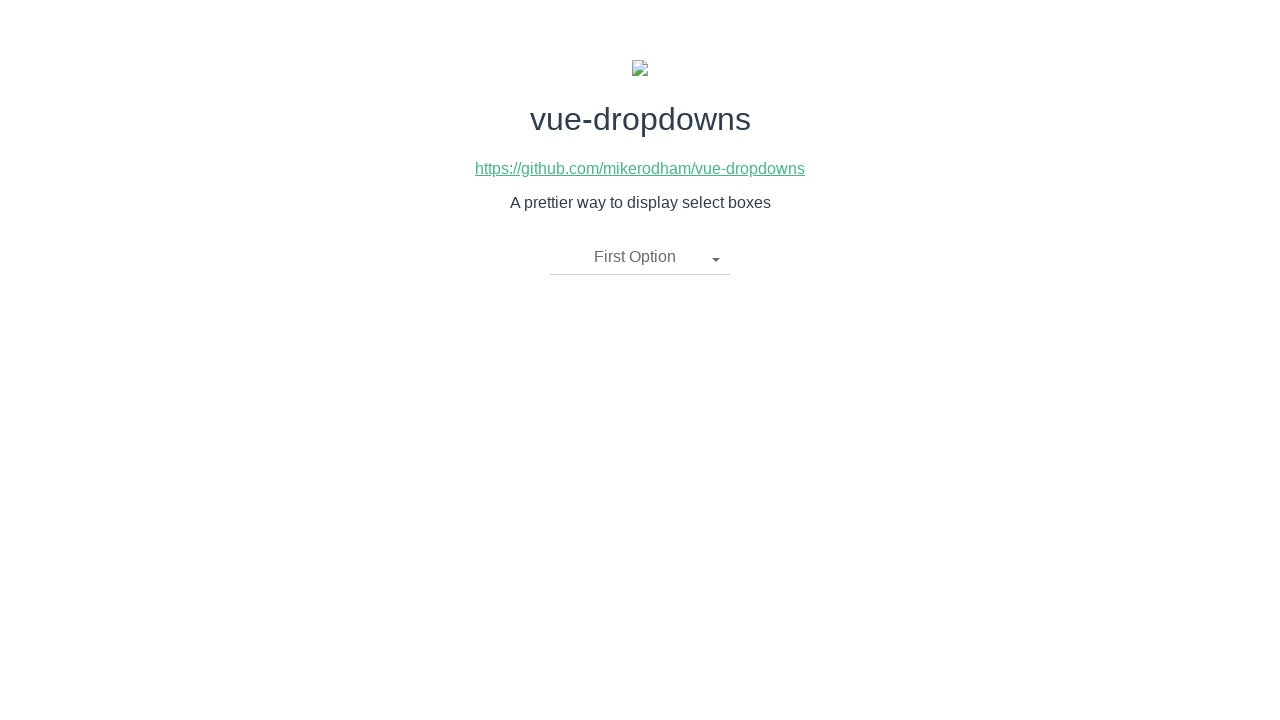

Verified that 'First Option' is displayed as selected value
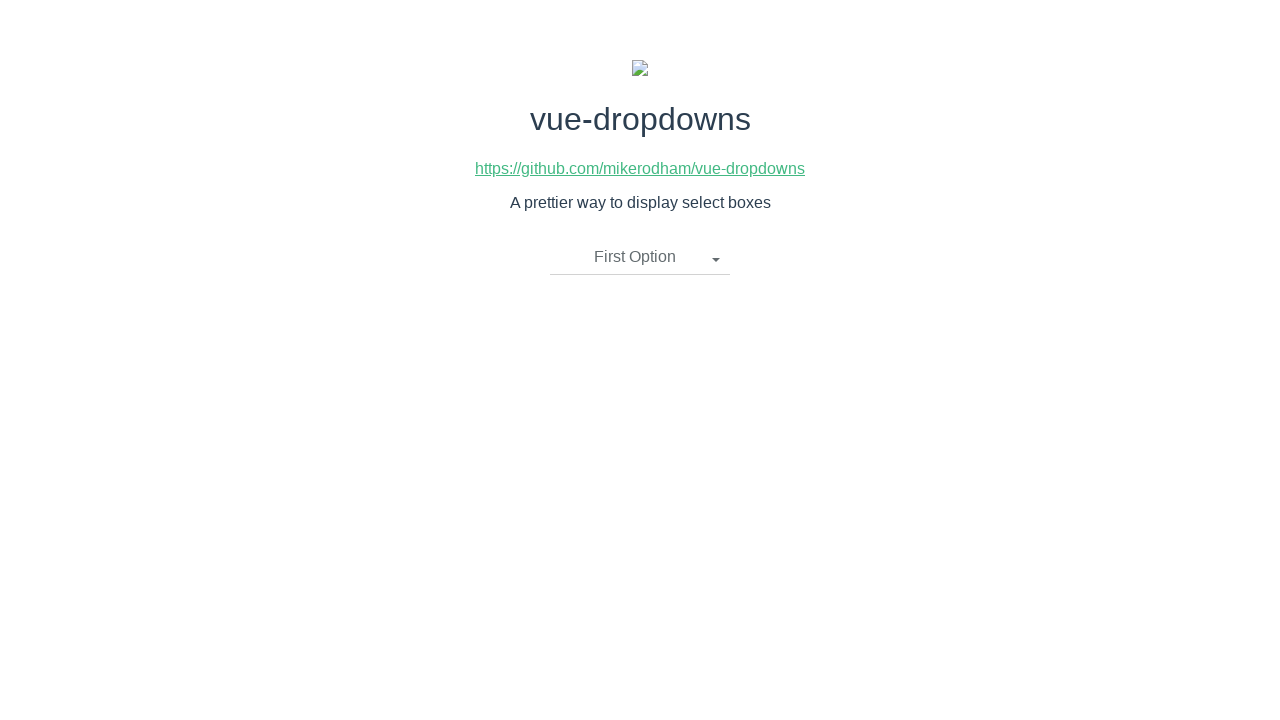

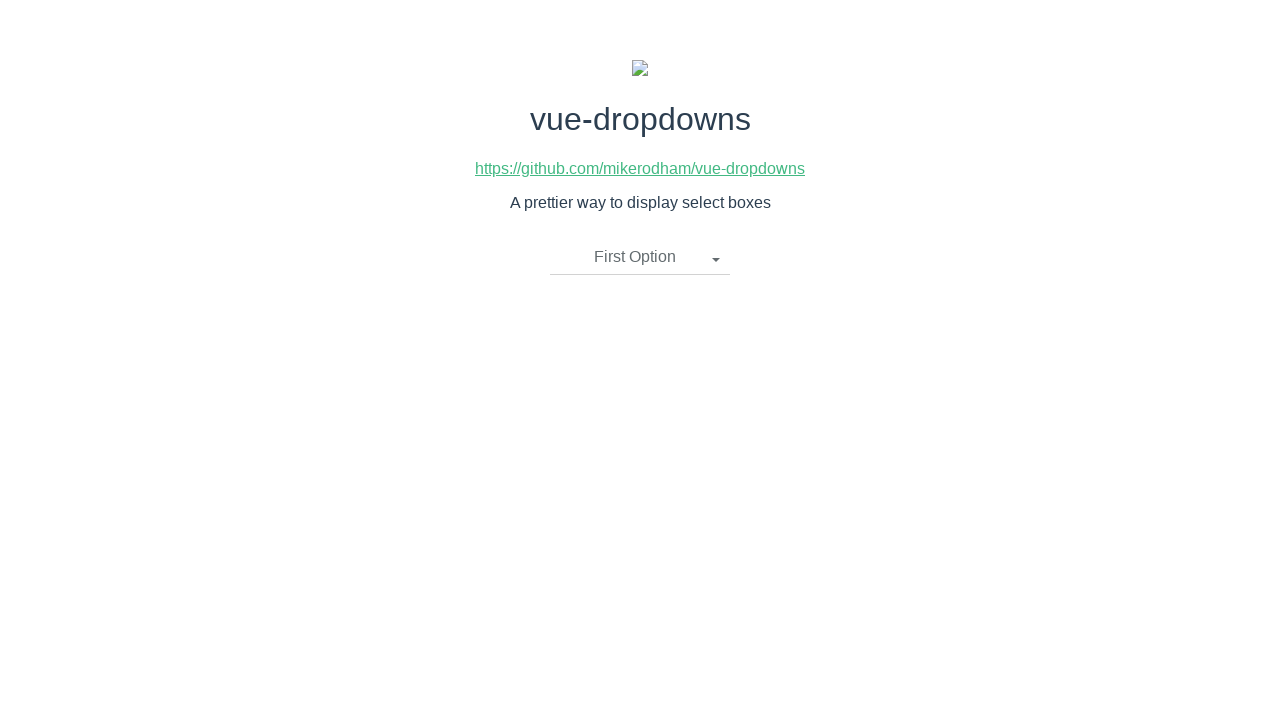